Tests mouse hover functionality by hovering over the "Company" menu item to reveal a dropdown, then clicking on "Contact Us" link and verifying the page loads with contact information.

Starting URL: https://www.vtiger.com/

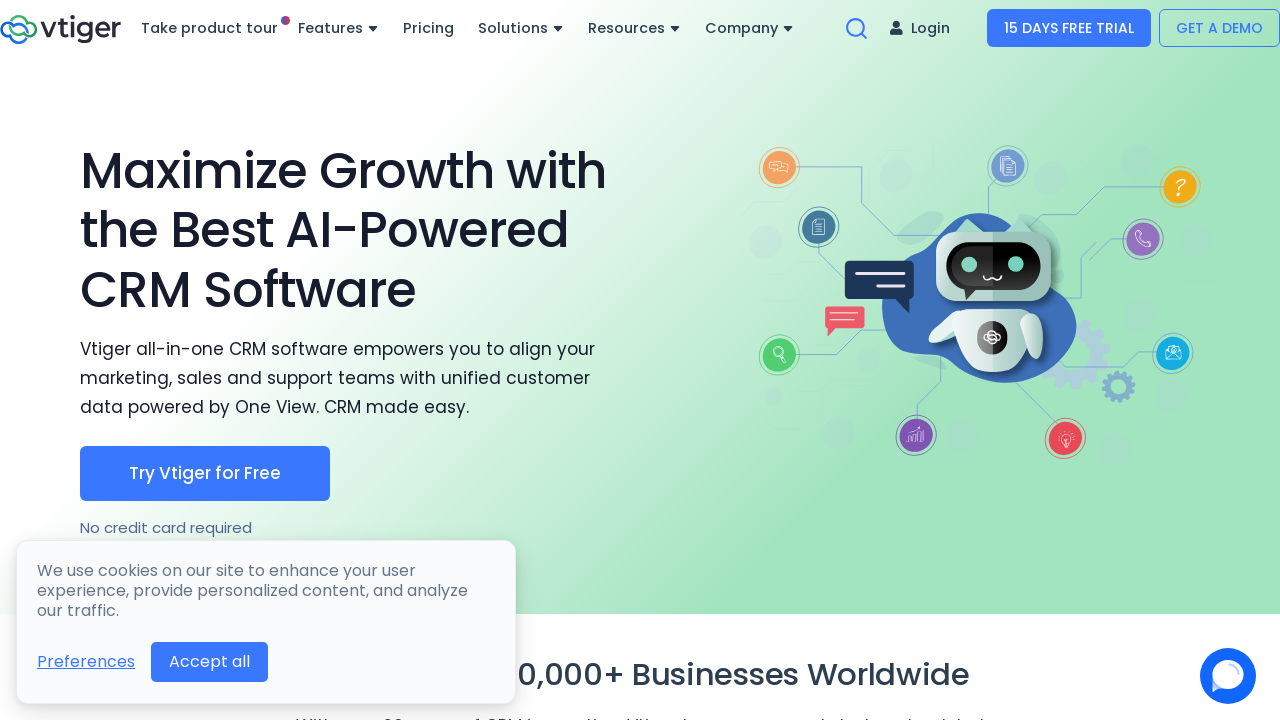

Hovered over 'Company' menu item to reveal dropdown at (750, 28) on a:has-text('Company')
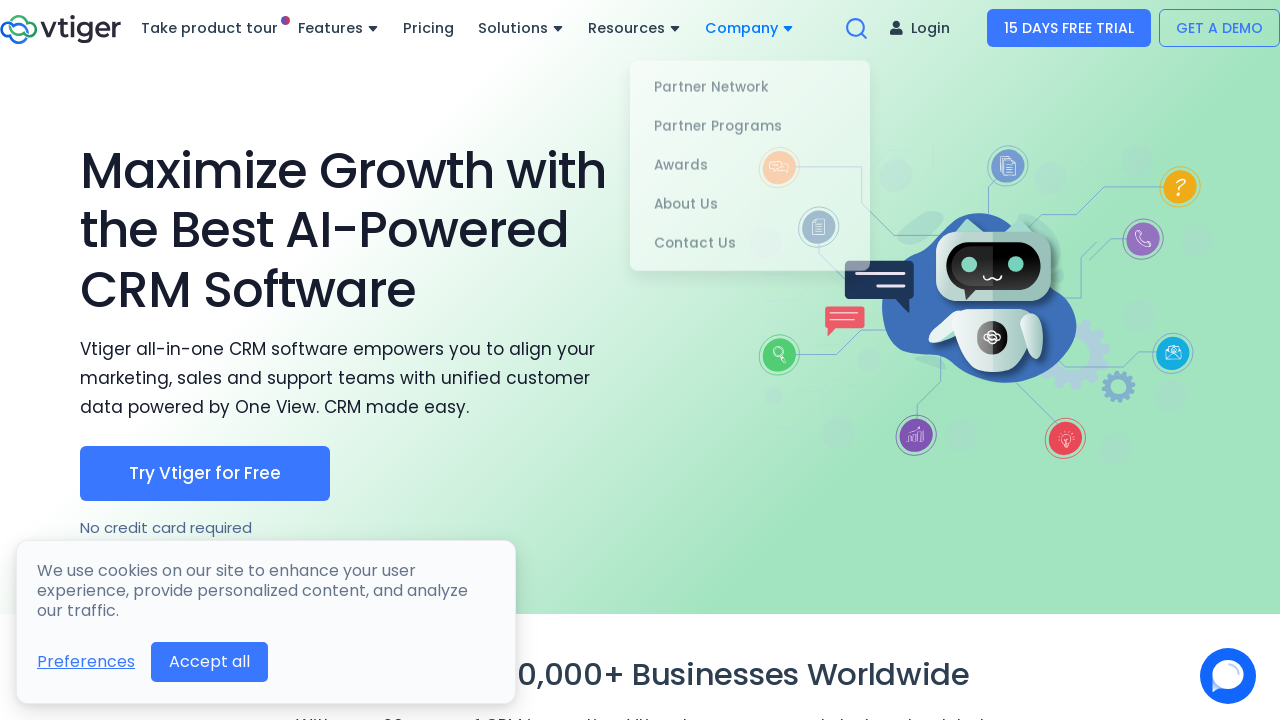

Clicked 'Contact Us' link from Company dropdown at (750, 239) on a:has-text('Contact Us')
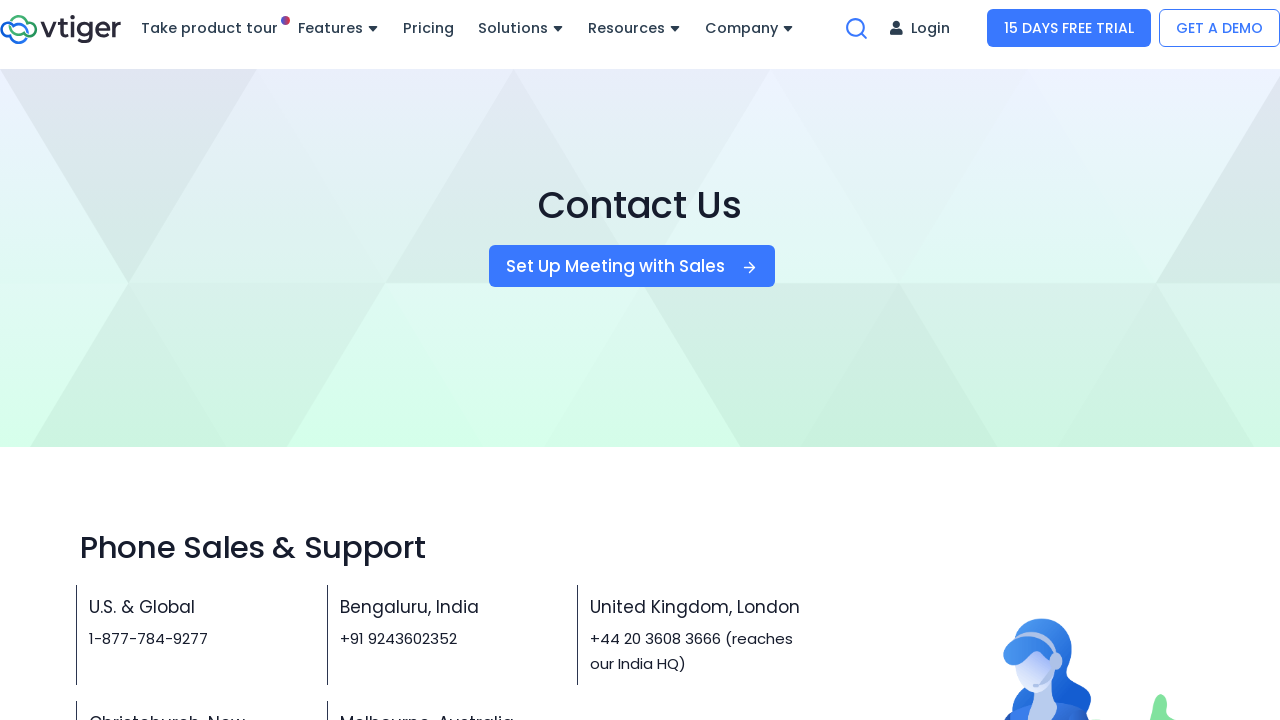

Contact page loaded and verified Bengaluru, India address is visible
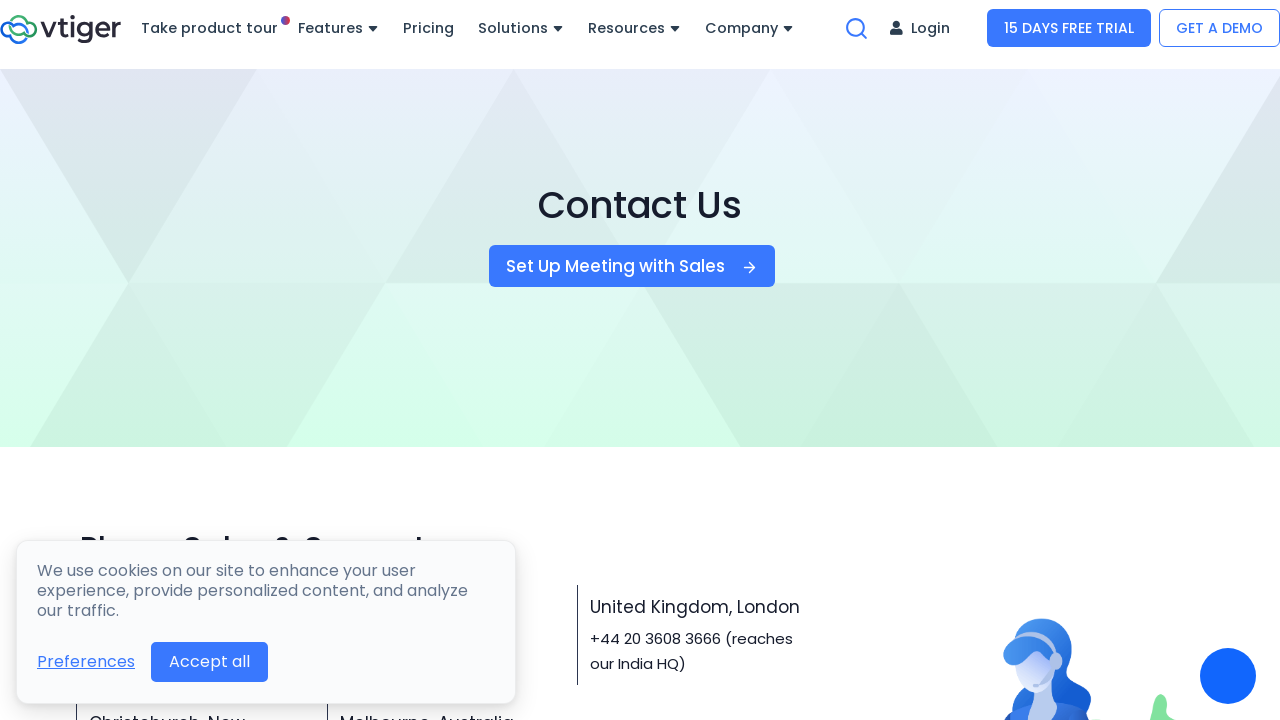

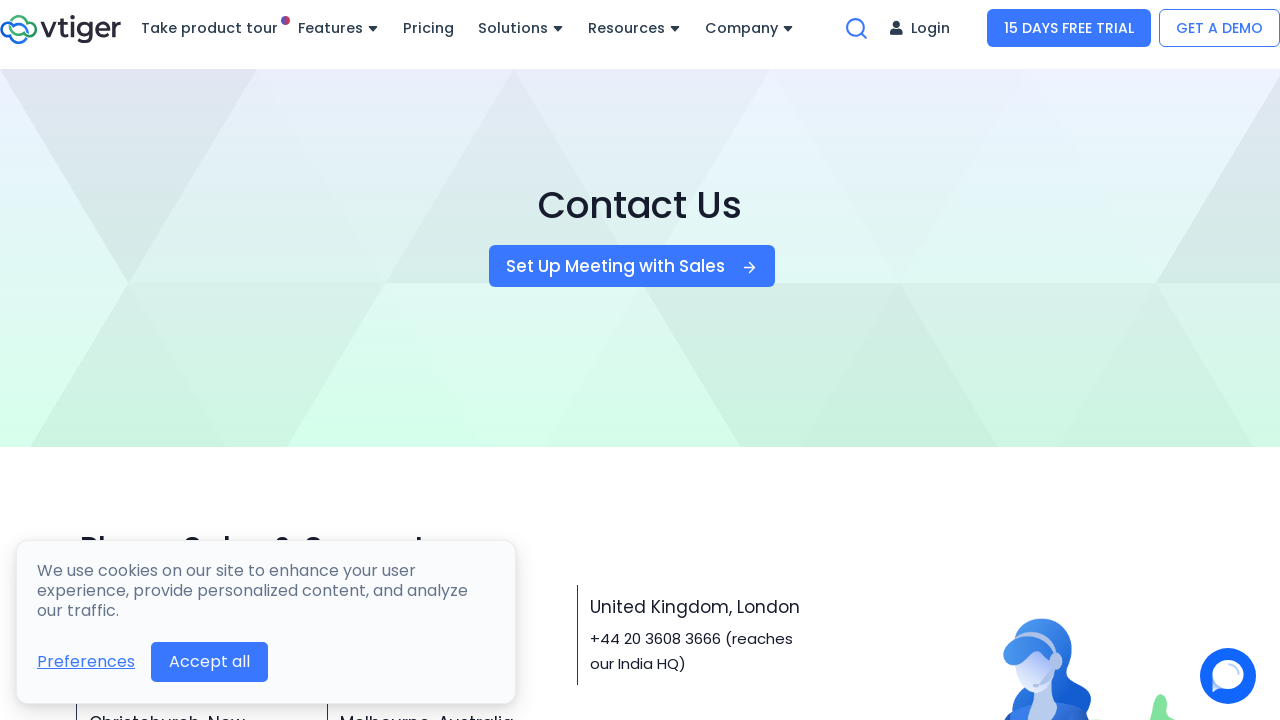